Navigates to Merriam-Webster website and analyzes all links on the page by checking if they contain text

Starting URL: https://www.merriam-webster.com/

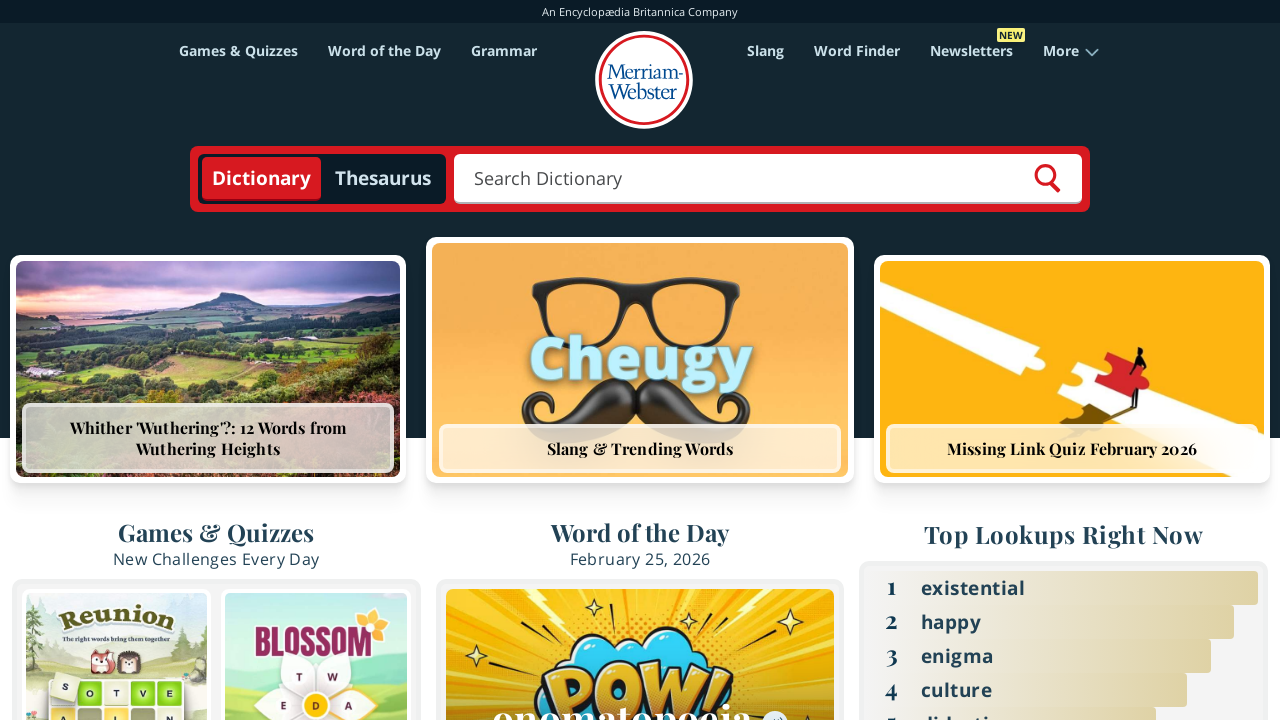

Navigated to Merriam-Webster homepage
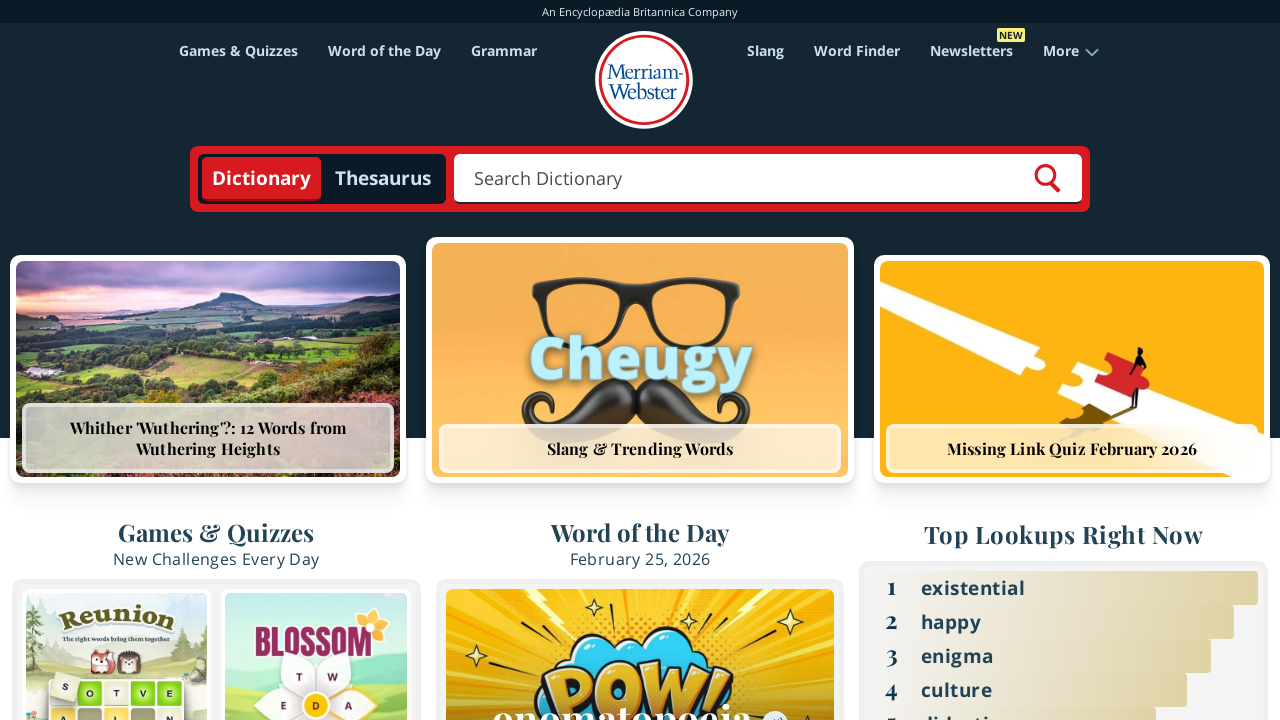

Page loaded with networkidle state
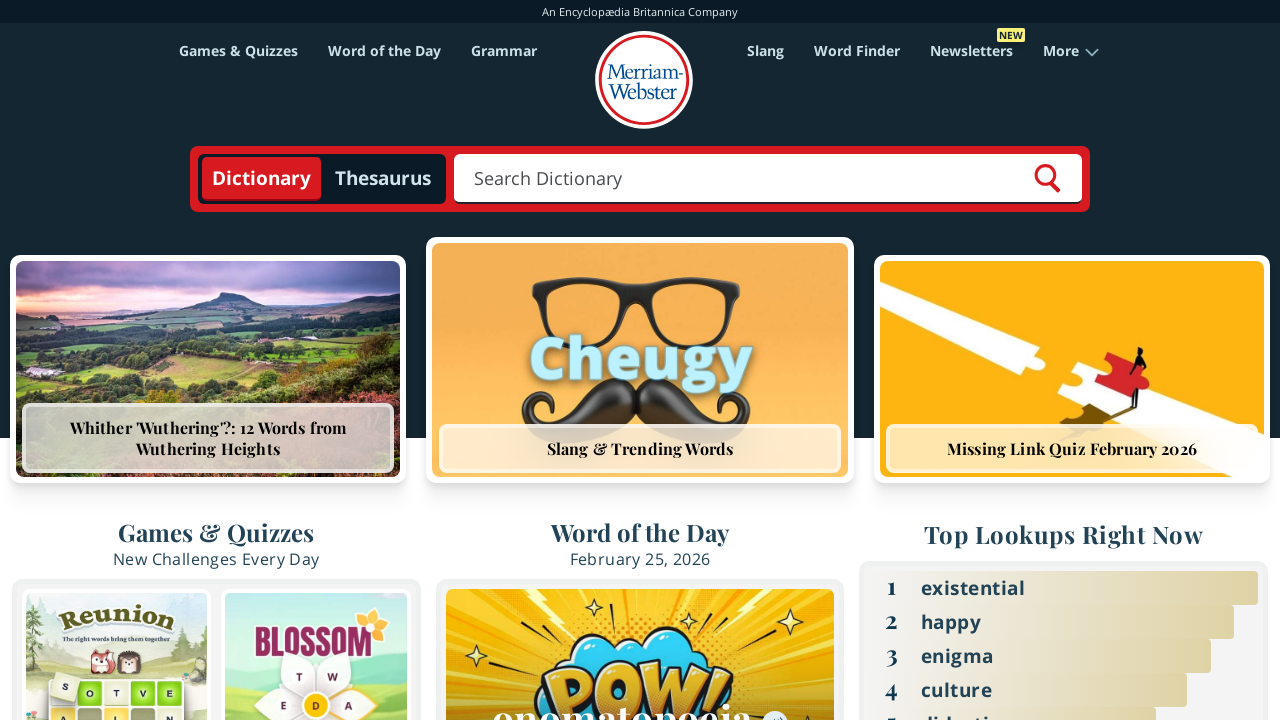

Retrieved all link elements from the page
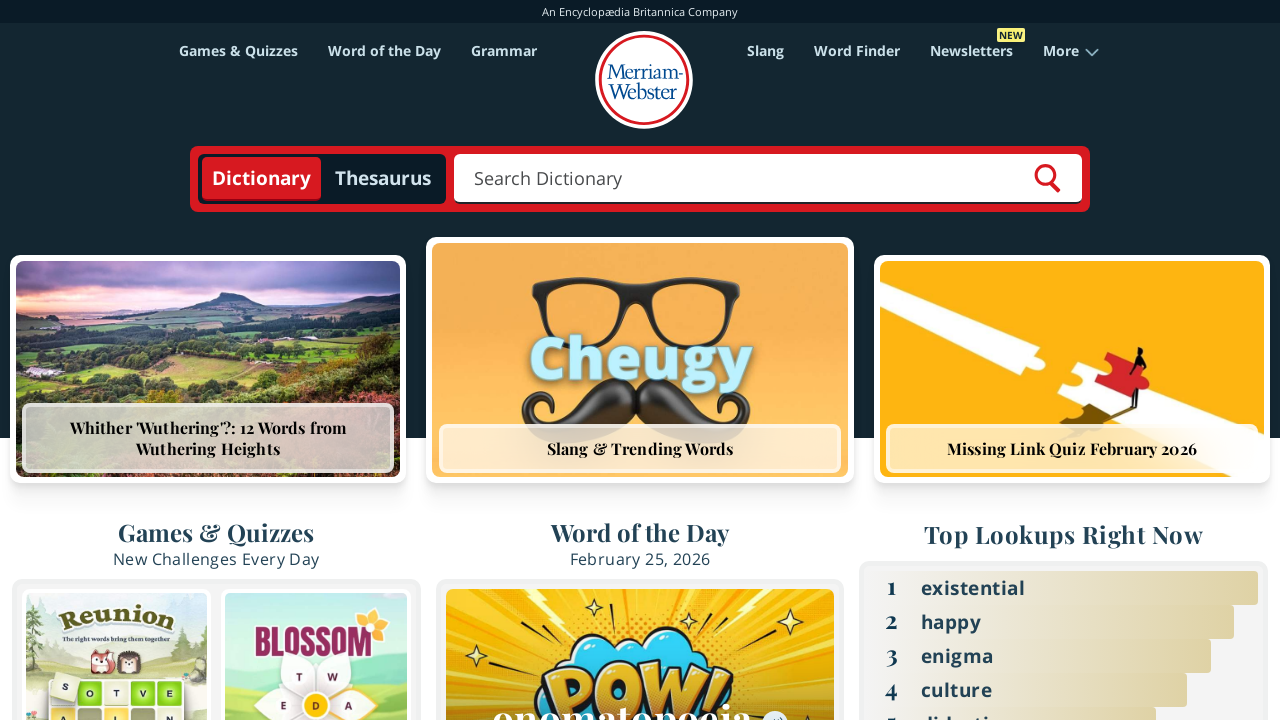

Analyzed all links on the page for text content
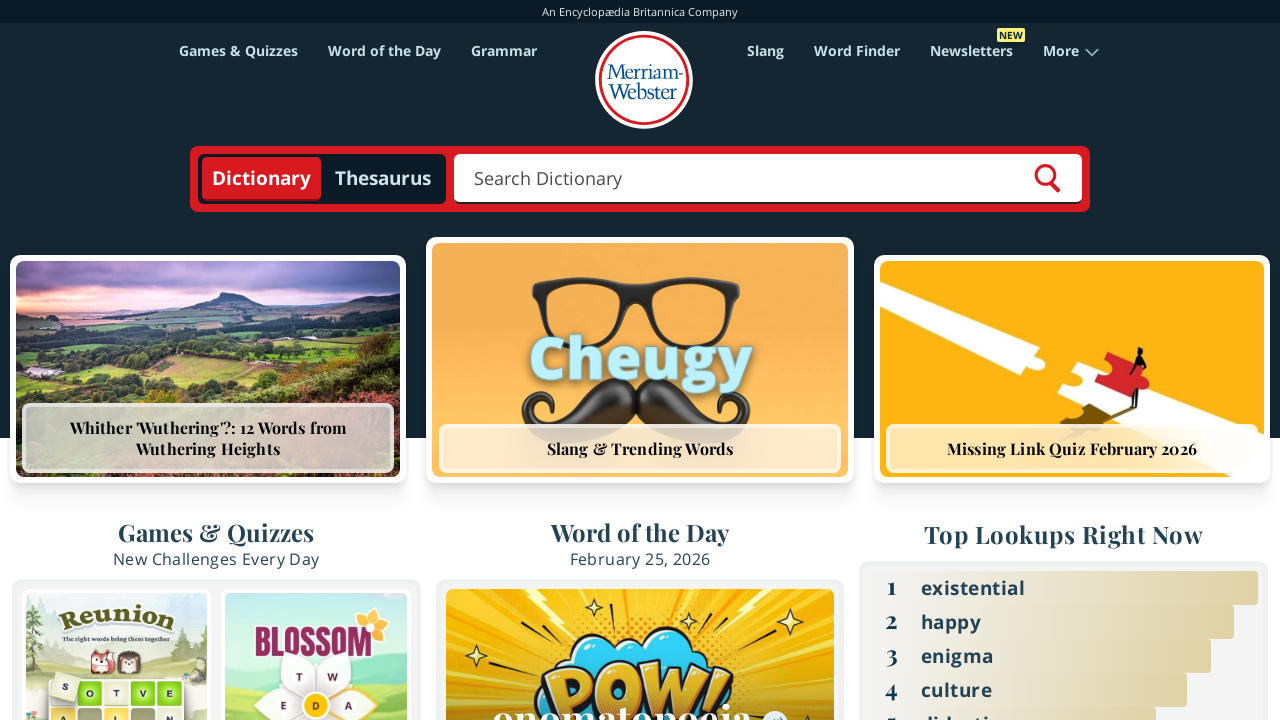

Analysis complete: 203 links with text, 8 links without text, 211 total links
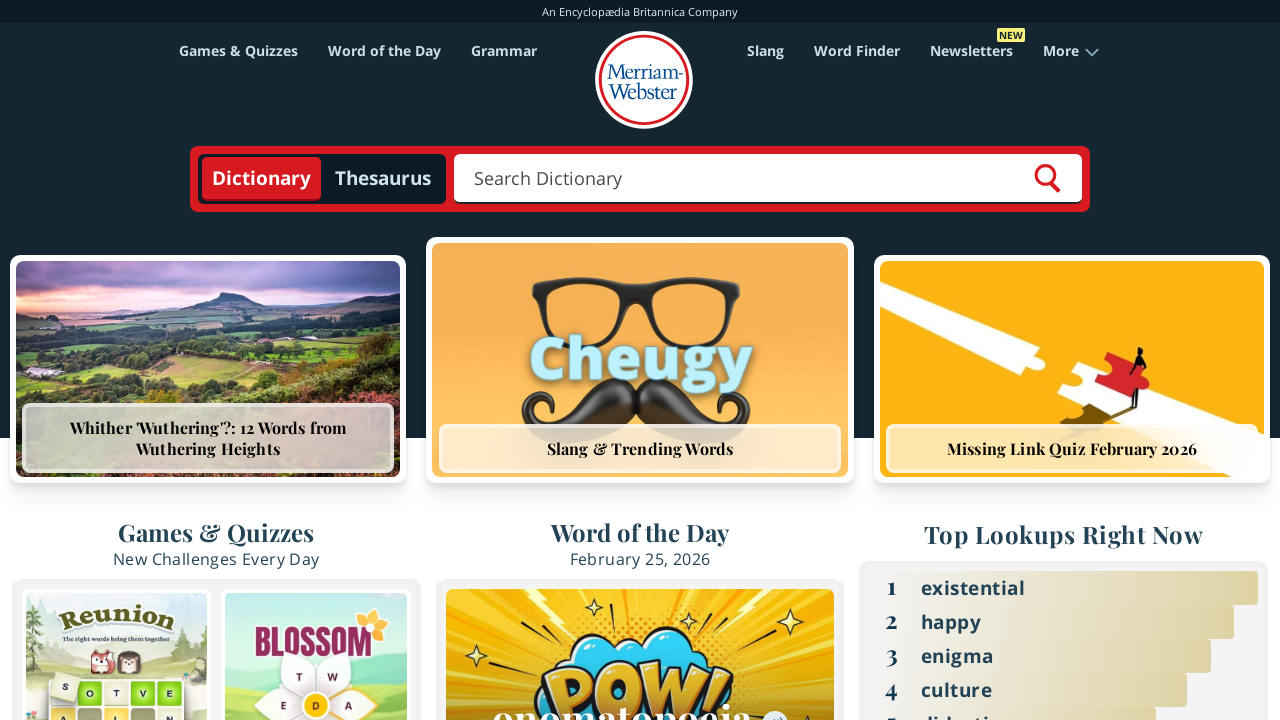

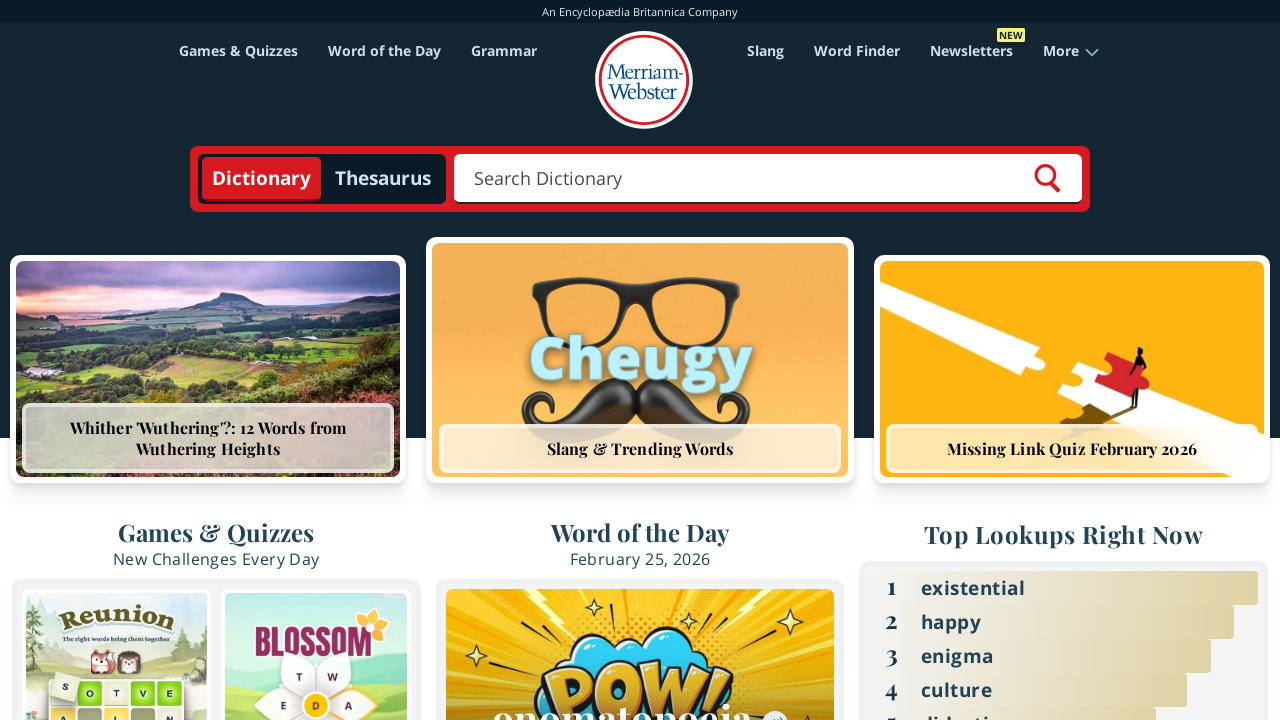